Tests click and hold functionality to select multiple consecutive items in a list by clicking on item 5, dragging to item 12, and releasing

Starting URL: https://automationfc.github.io/jquery-selectable/

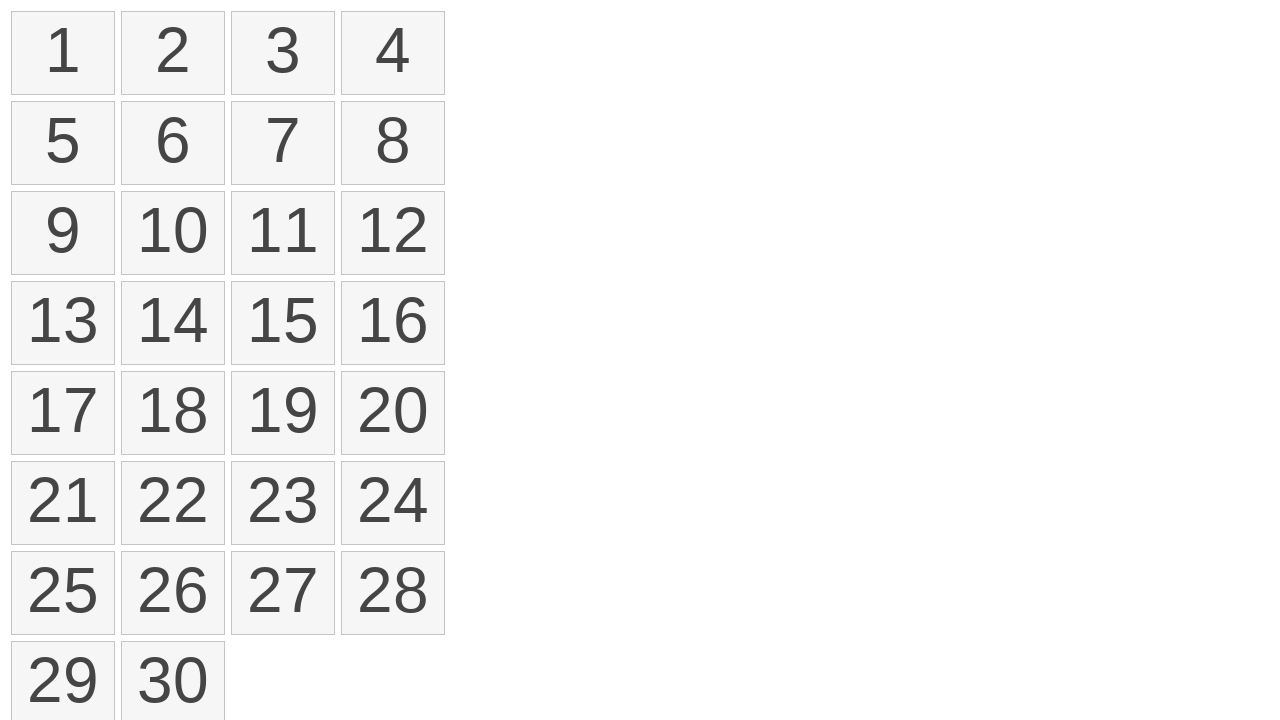

Retrieved all selectable list items
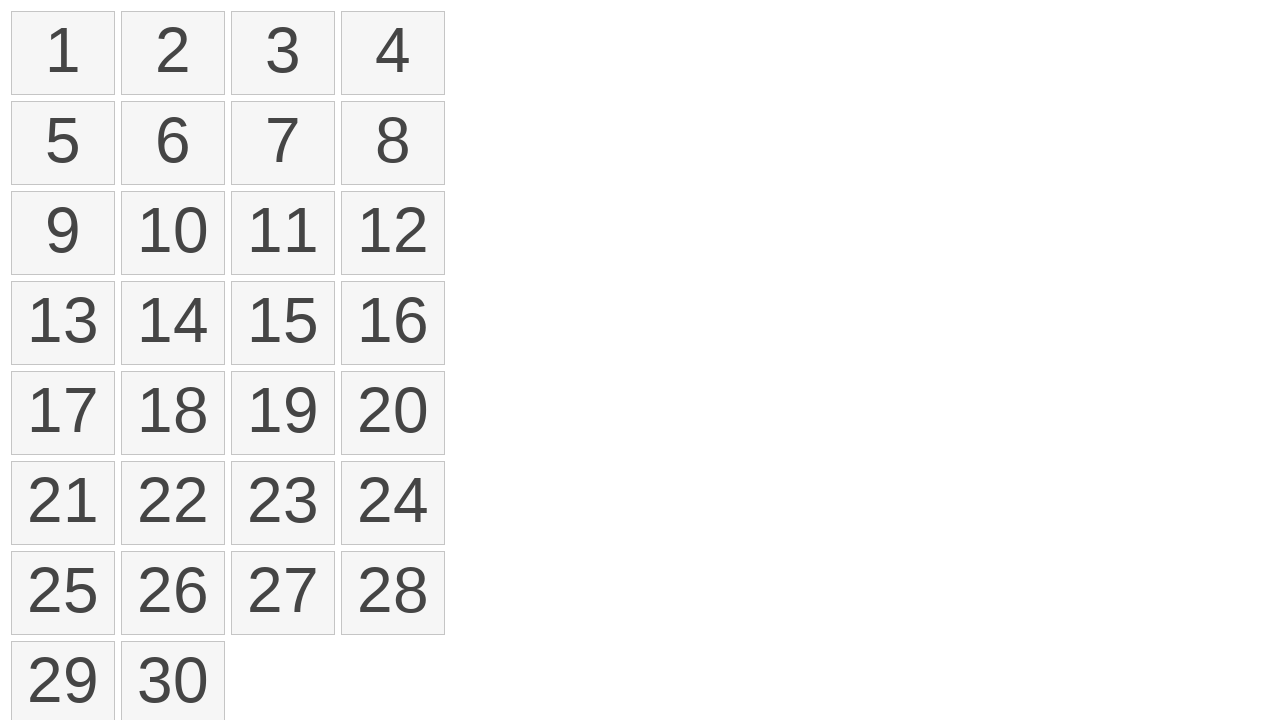

Hovered over item 5 (index 4) to start selection at (63, 143) on ol#selectable li >> nth=4
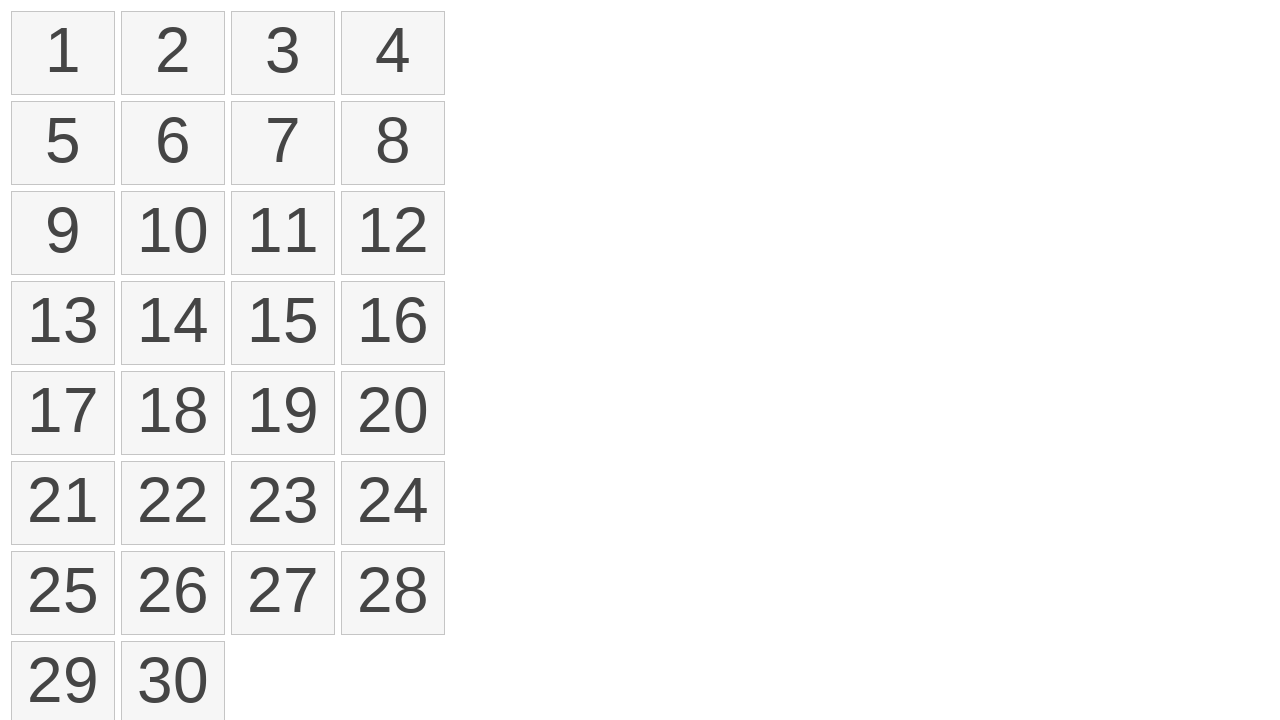

Pressed mouse button down to begin click and hold at (63, 143)
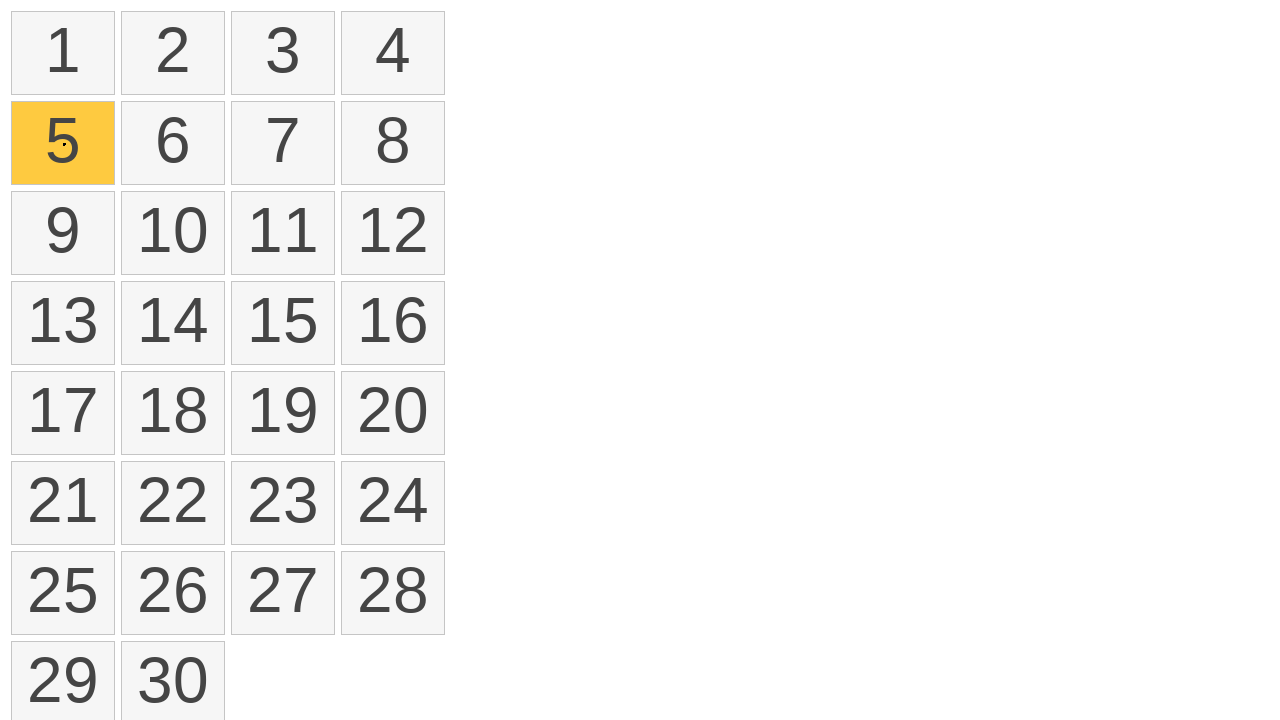

Dragged to item 12 (index 11) while holding mouse button at (393, 233) on ol#selectable li >> nth=11
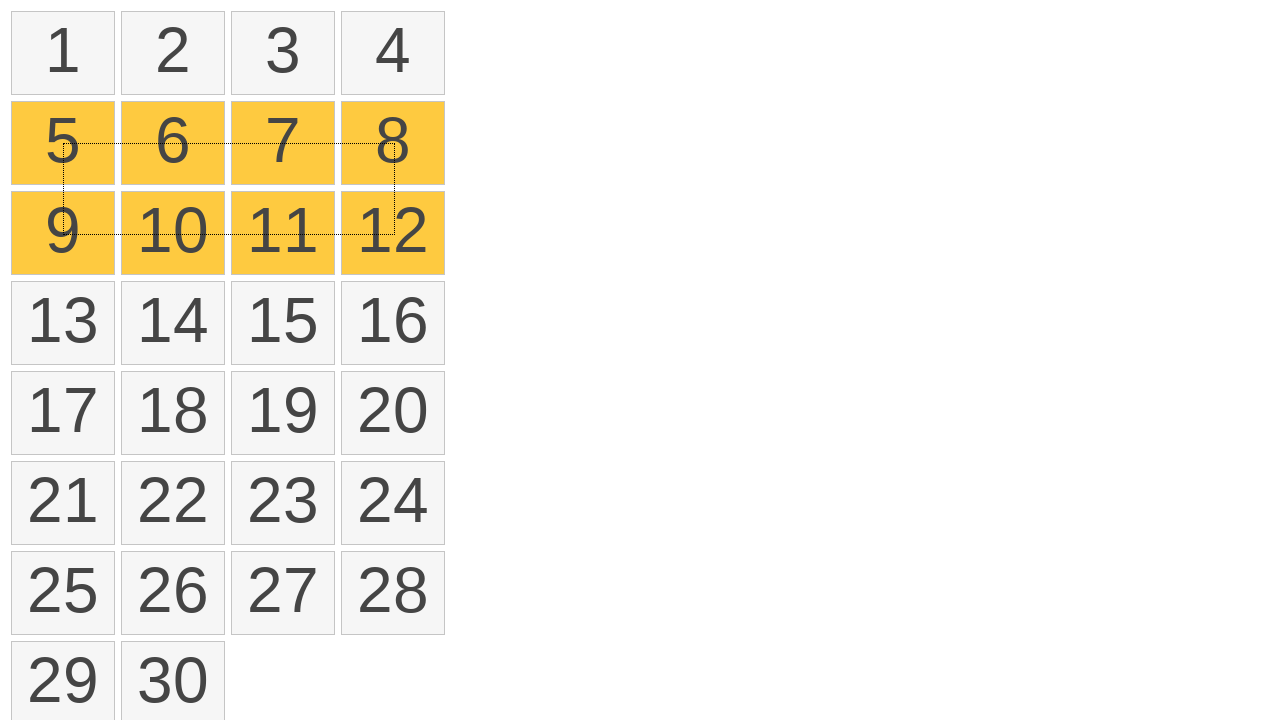

Released mouse button to complete selection at (393, 233)
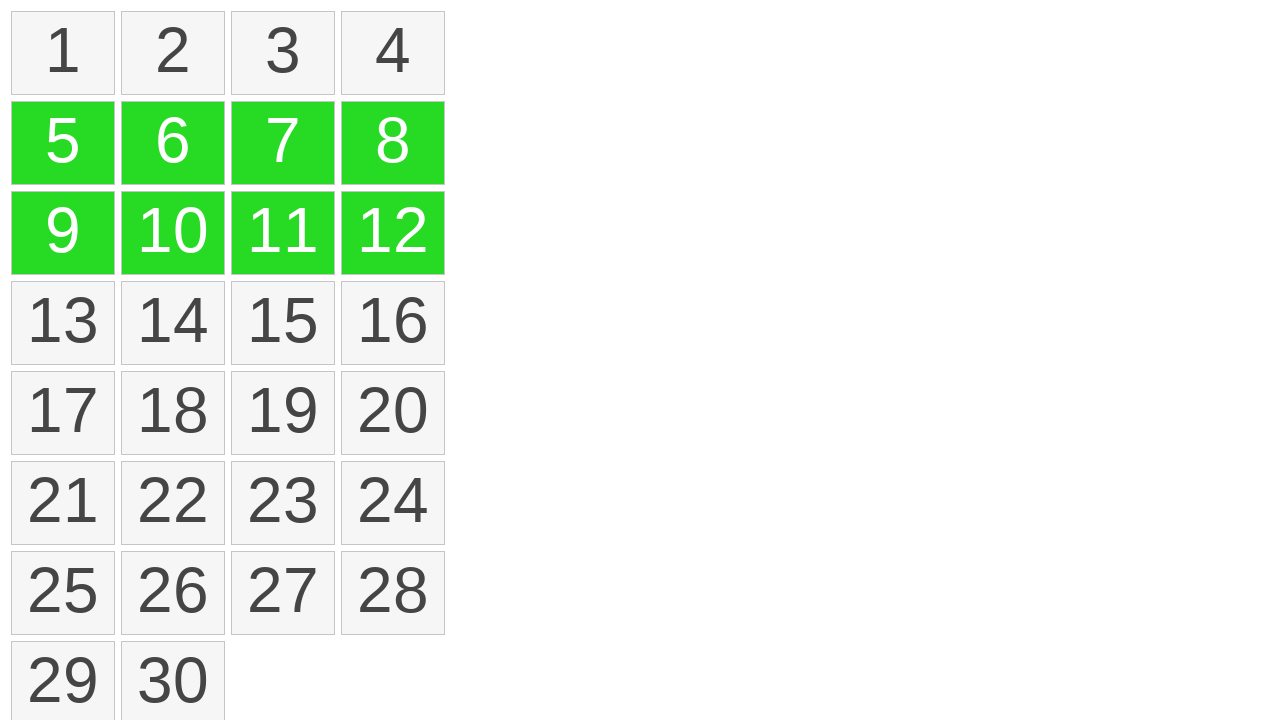

Located all selected items with ui-selected class
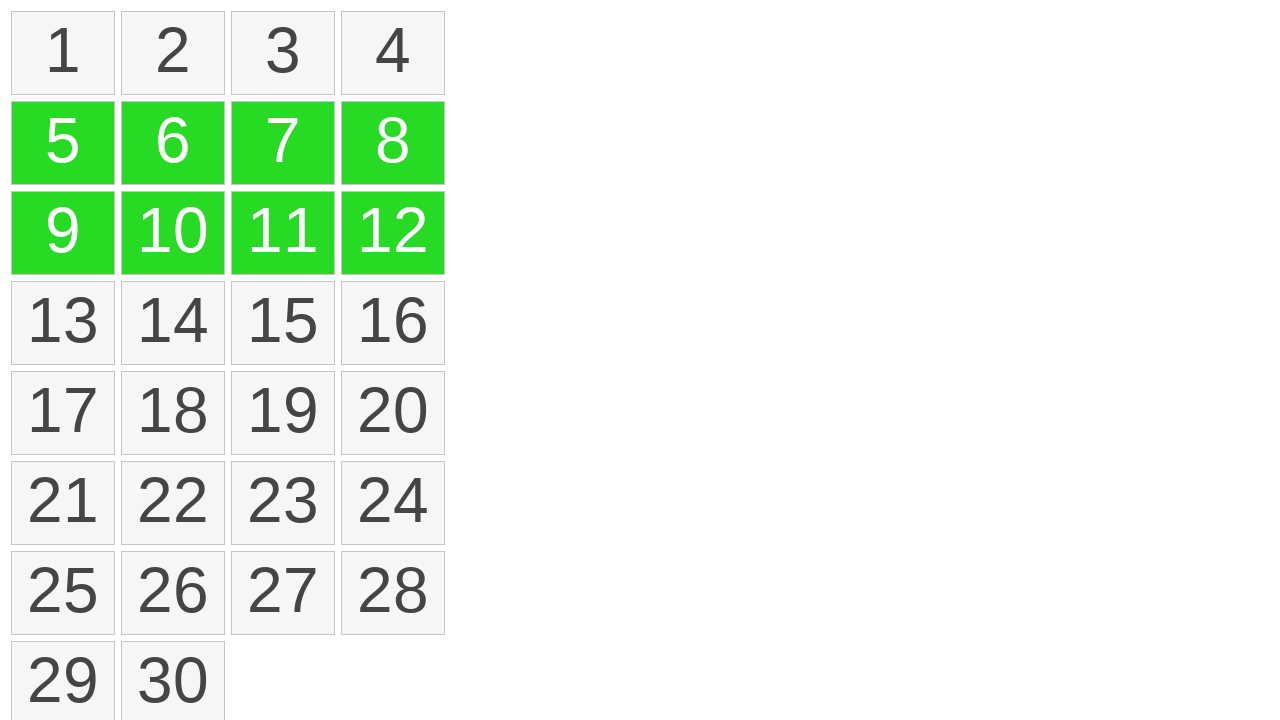

Verified that exactly 8 items are selected
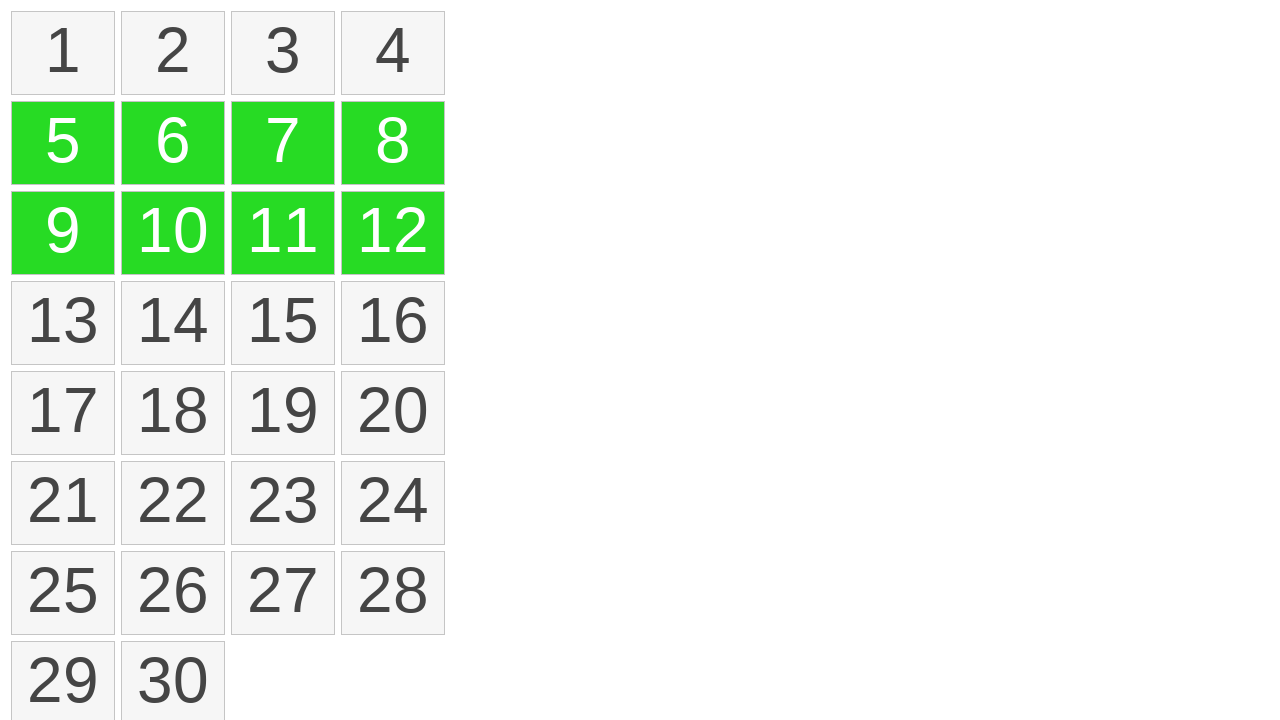

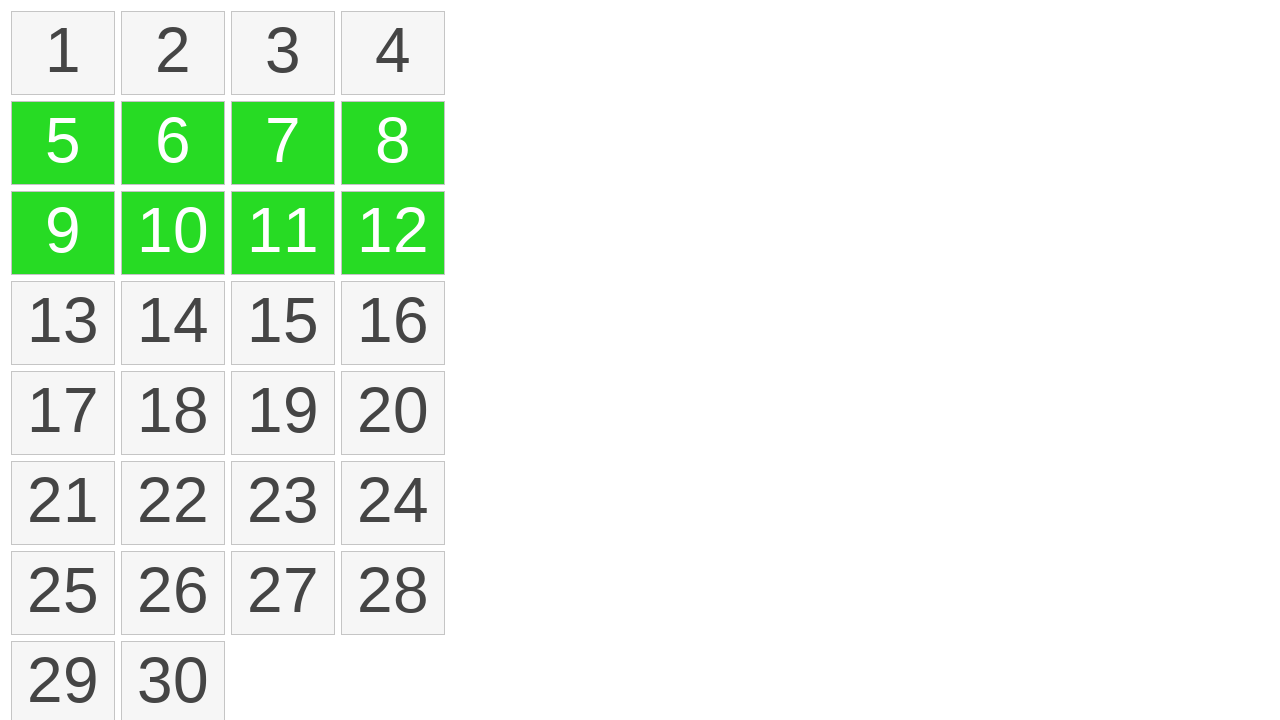